Tests shopping cart functionality by adding specific items to cart, proceeding to checkout, and applying a promo code

Starting URL: https://rahulshettyacademy.com/seleniumPractise/#/

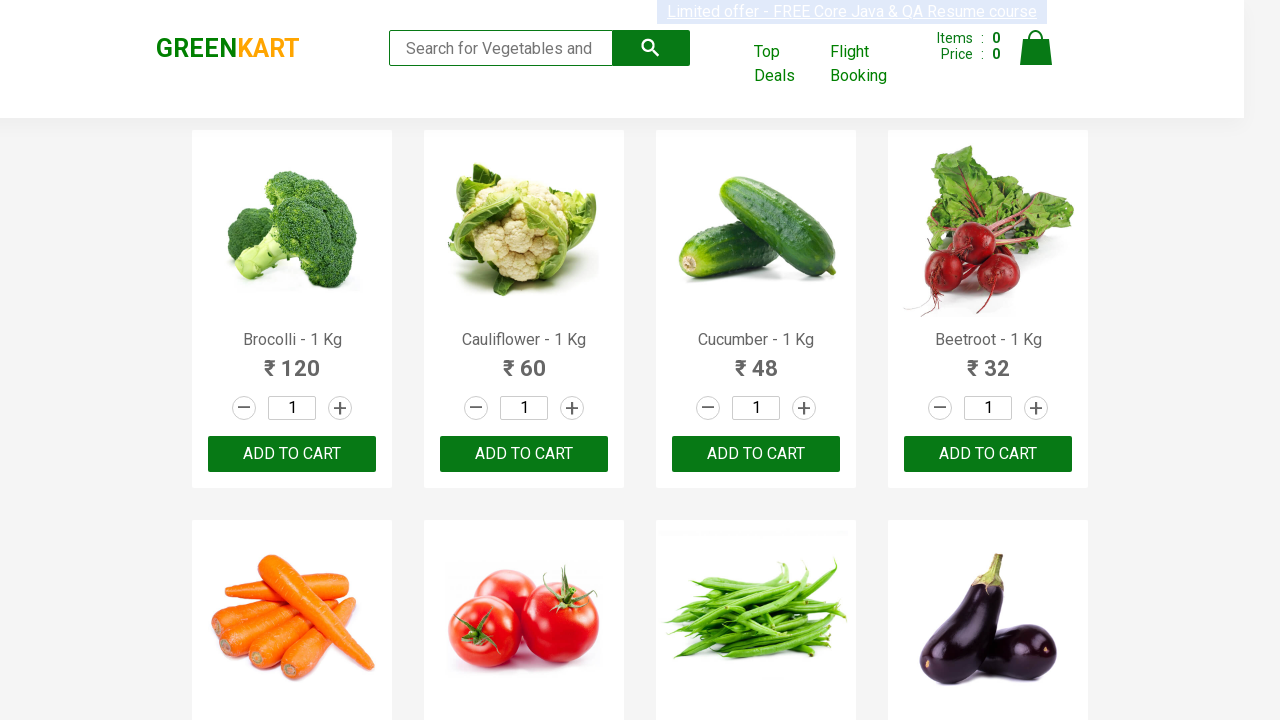

Located all product names on the page
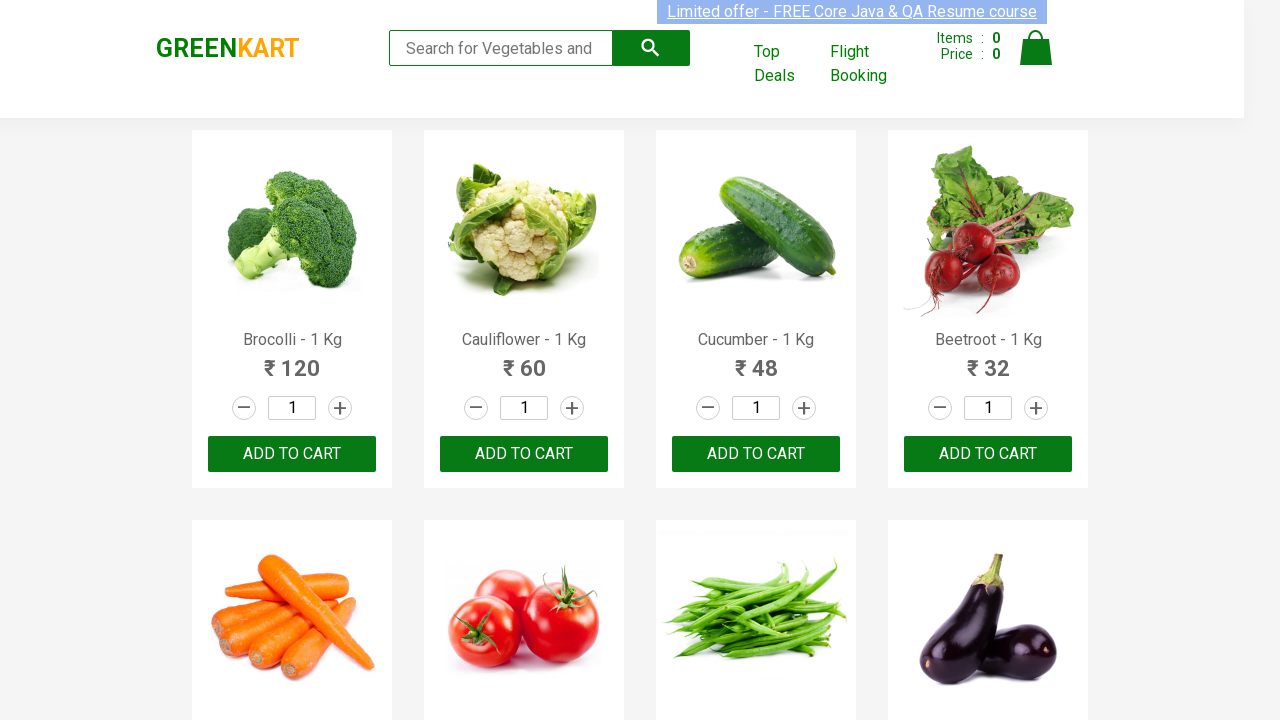

Retrieved text content for product at index 0
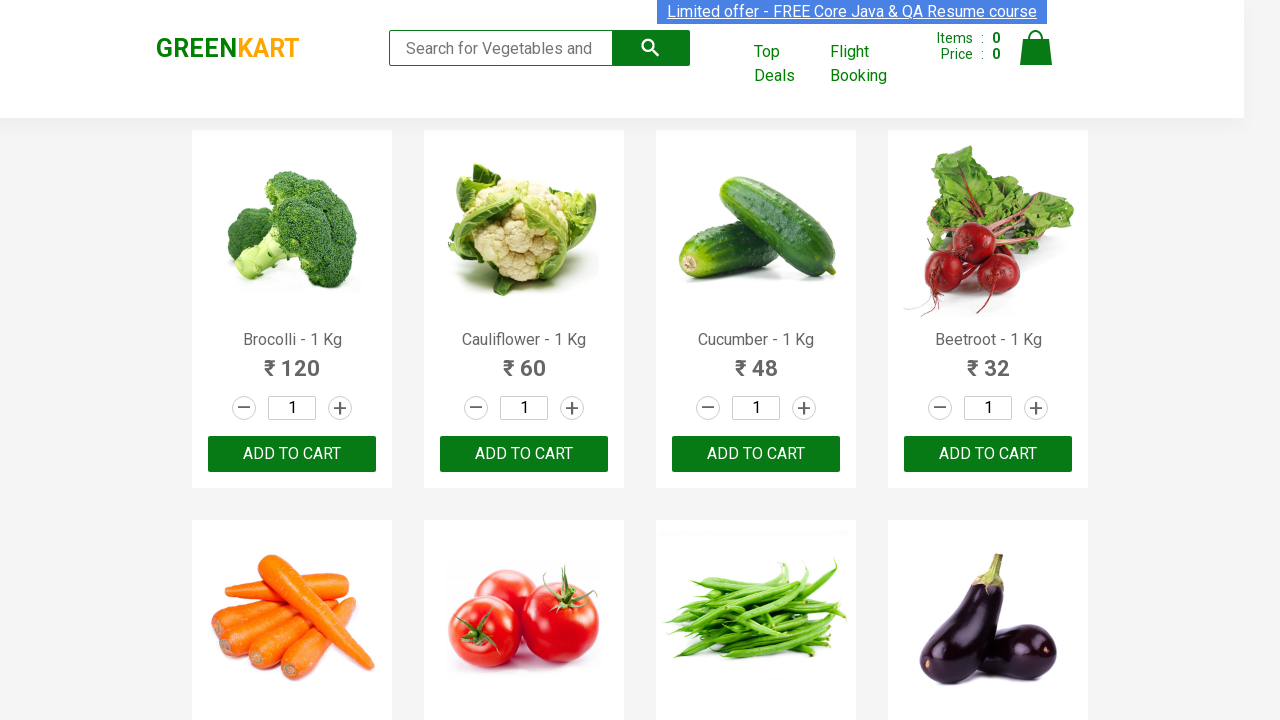

Retrieved text content for product at index 1
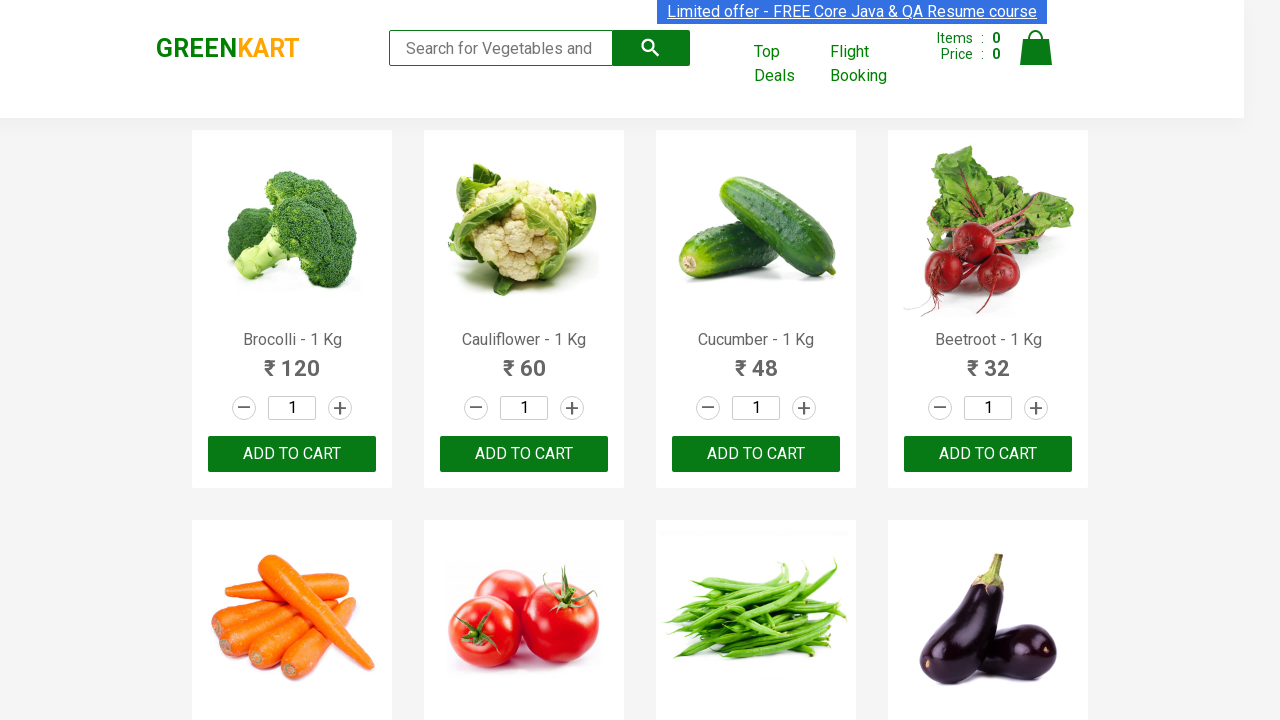

Retrieved text content for product at index 2
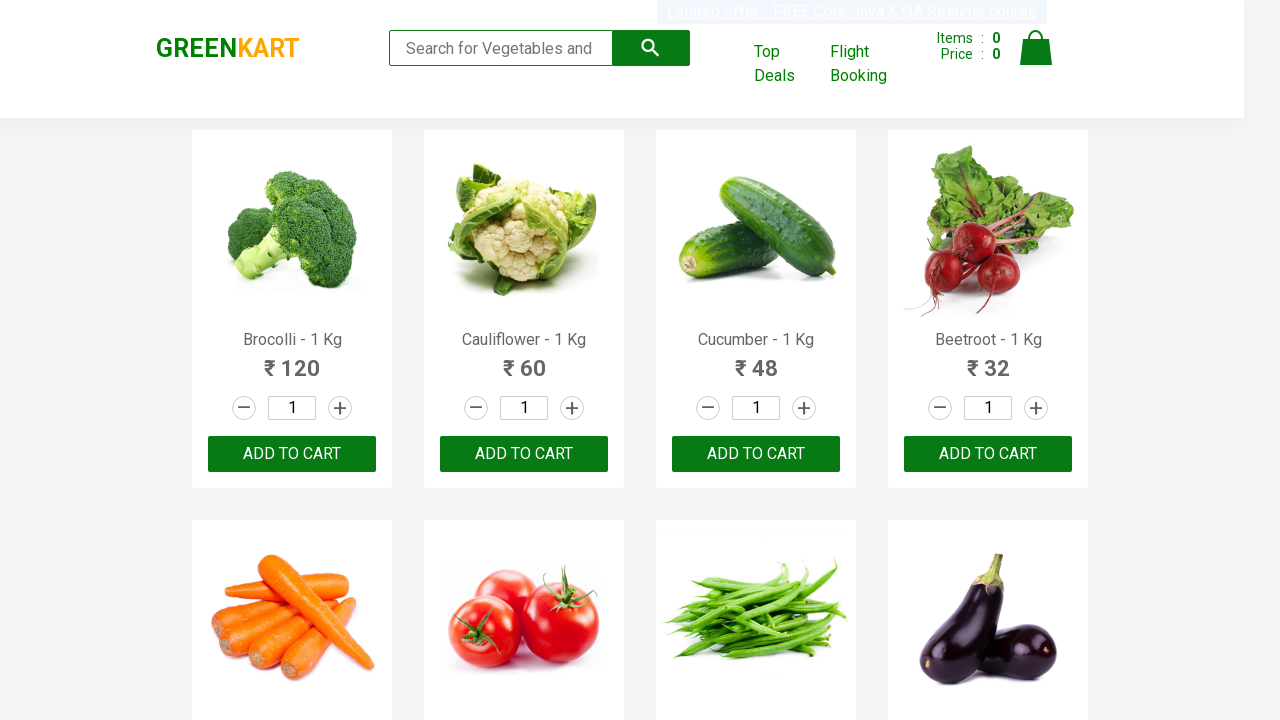

Retrieved text content for product at index 3
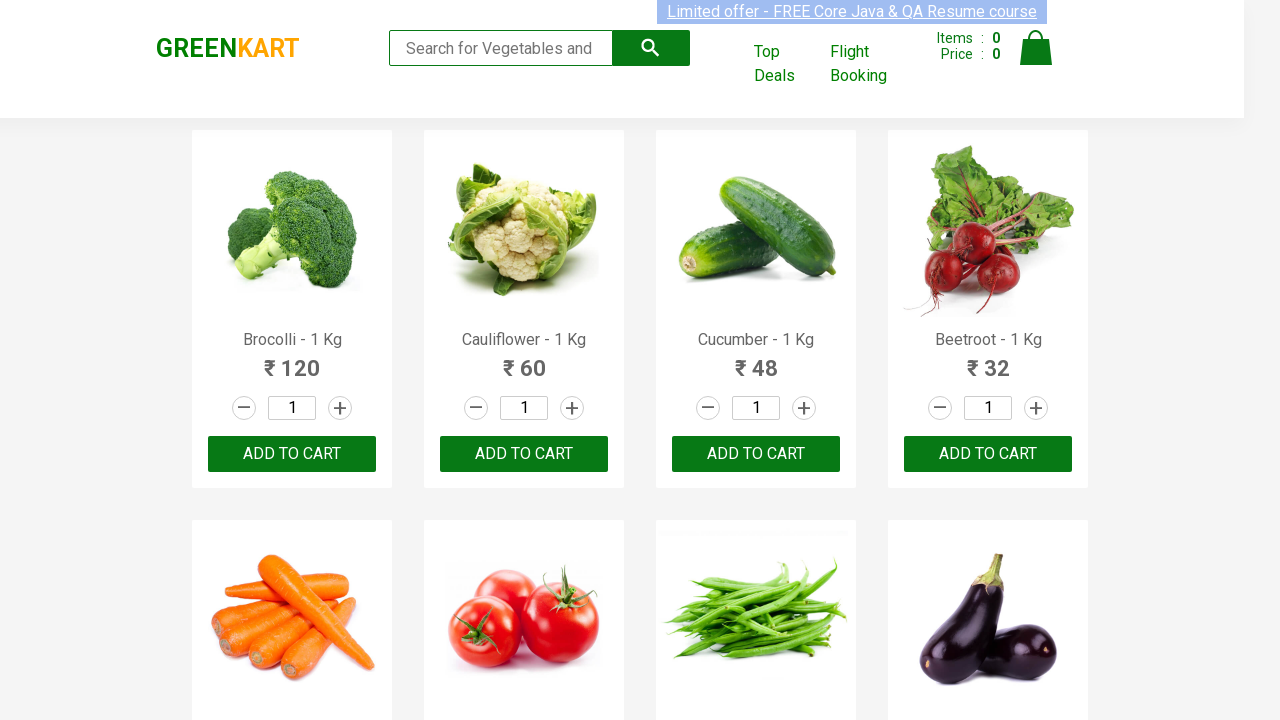

Retrieved text content for product at index 4
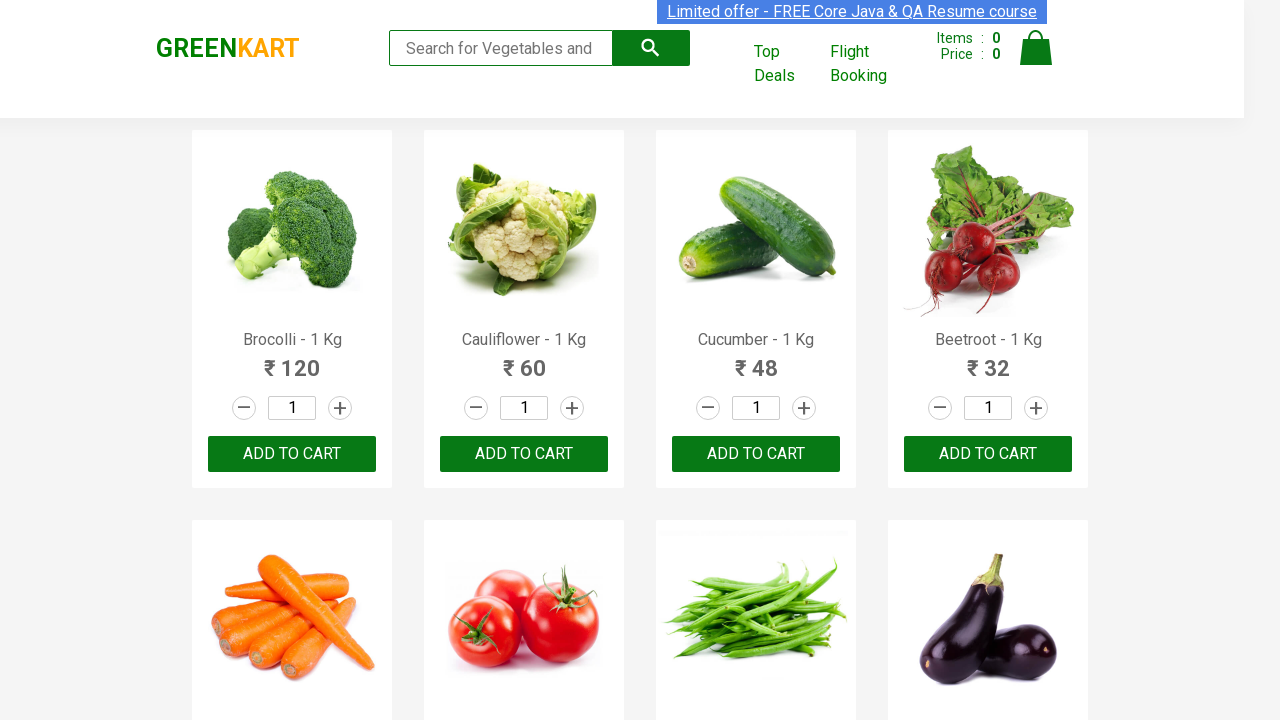

Retrieved text content for product at index 5
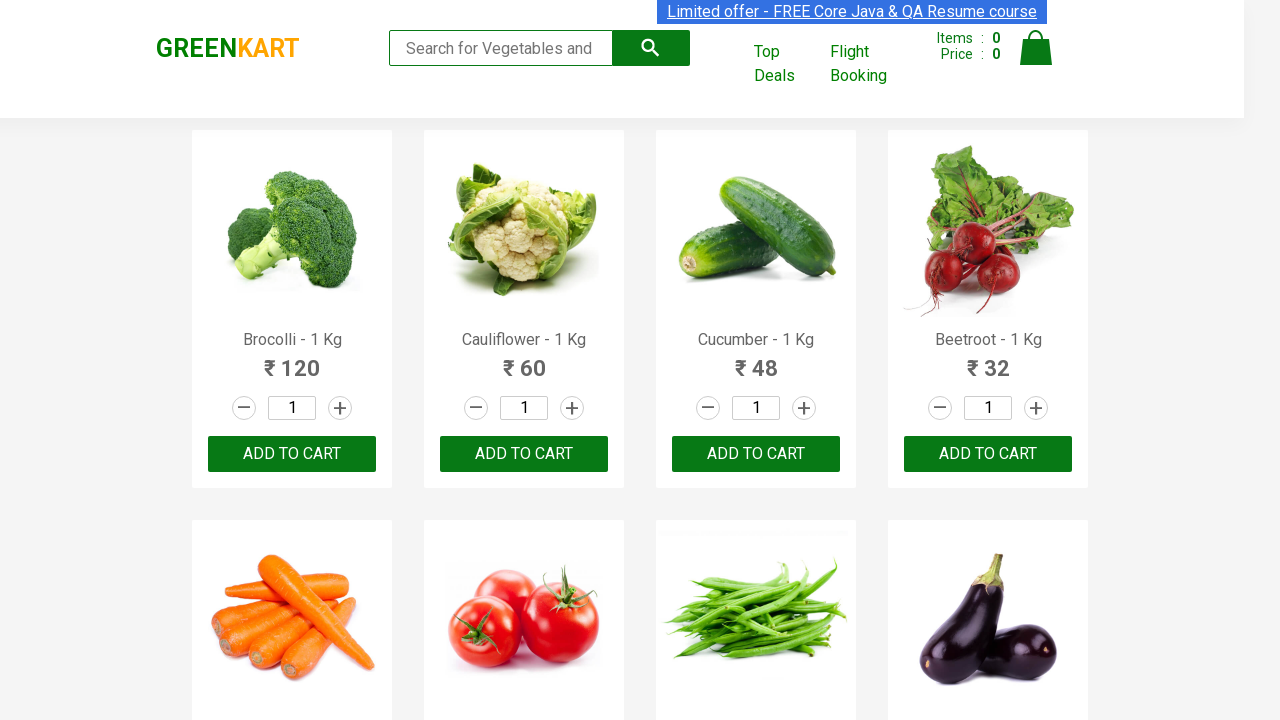

Retrieved text content for product at index 6
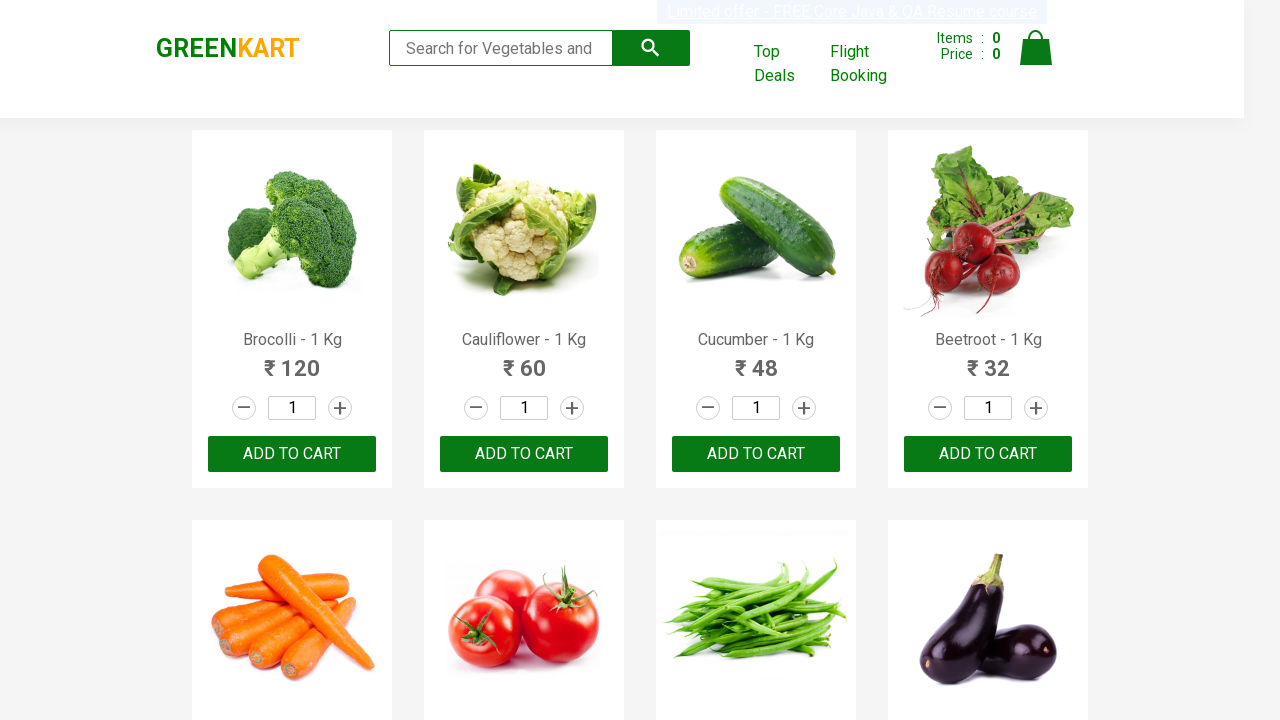

Retrieved text content for product at index 7
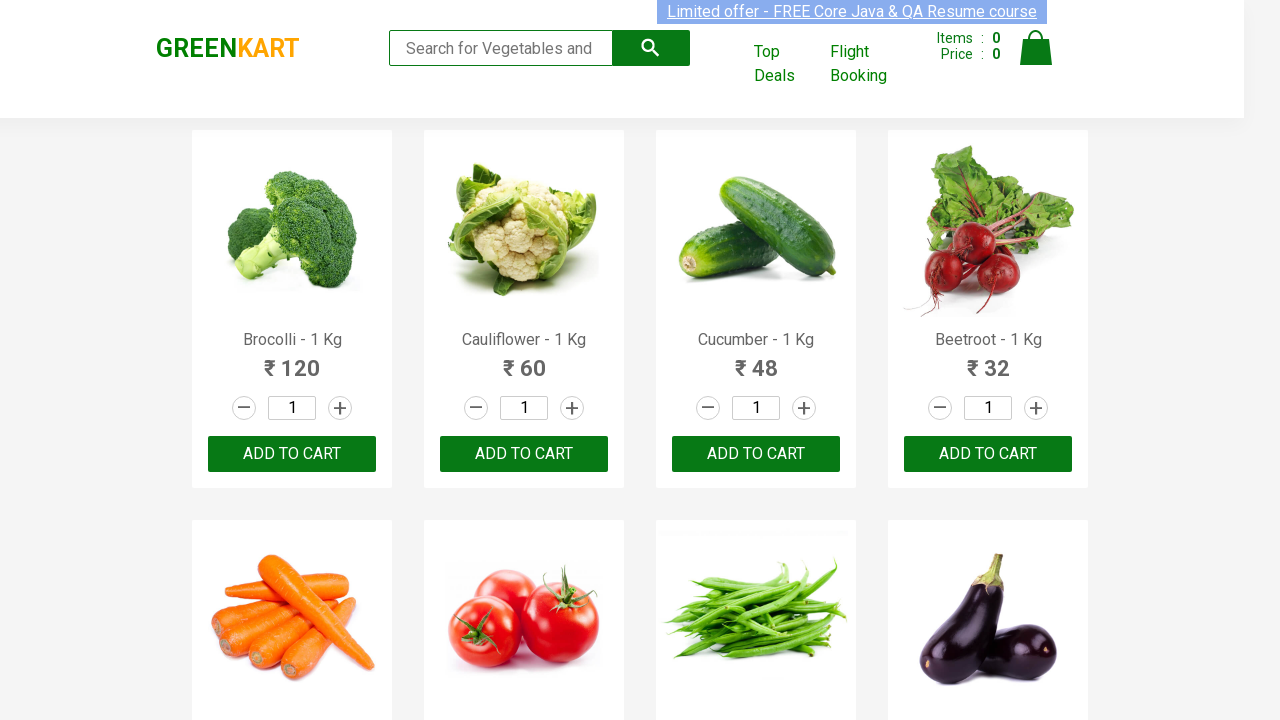

Retrieved text content for product at index 8
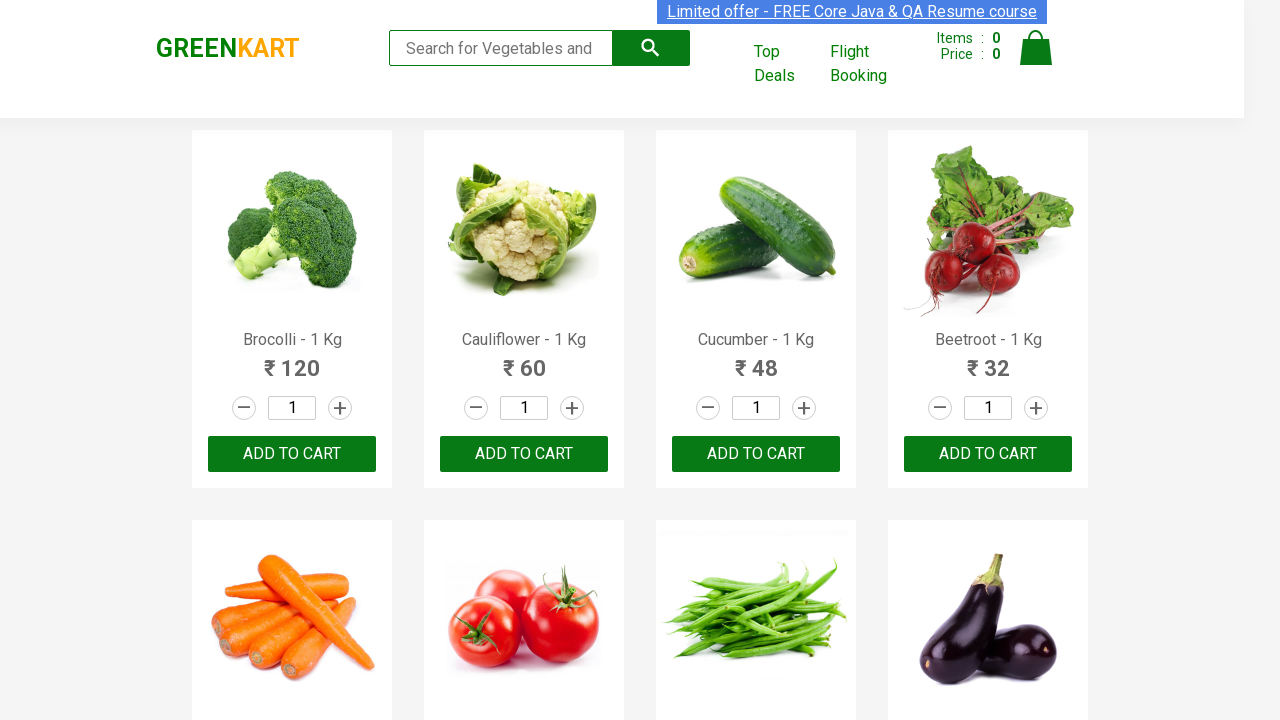

Retrieved text content for product at index 9
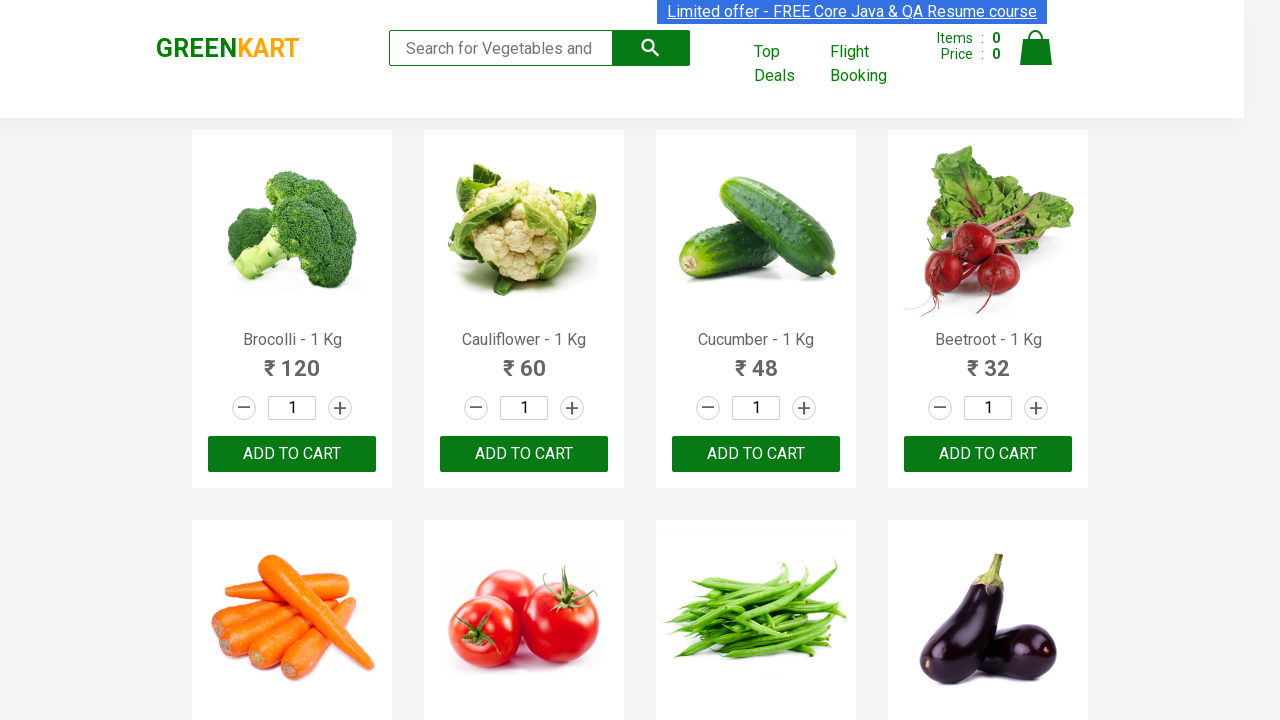

Retrieved text content for product at index 10
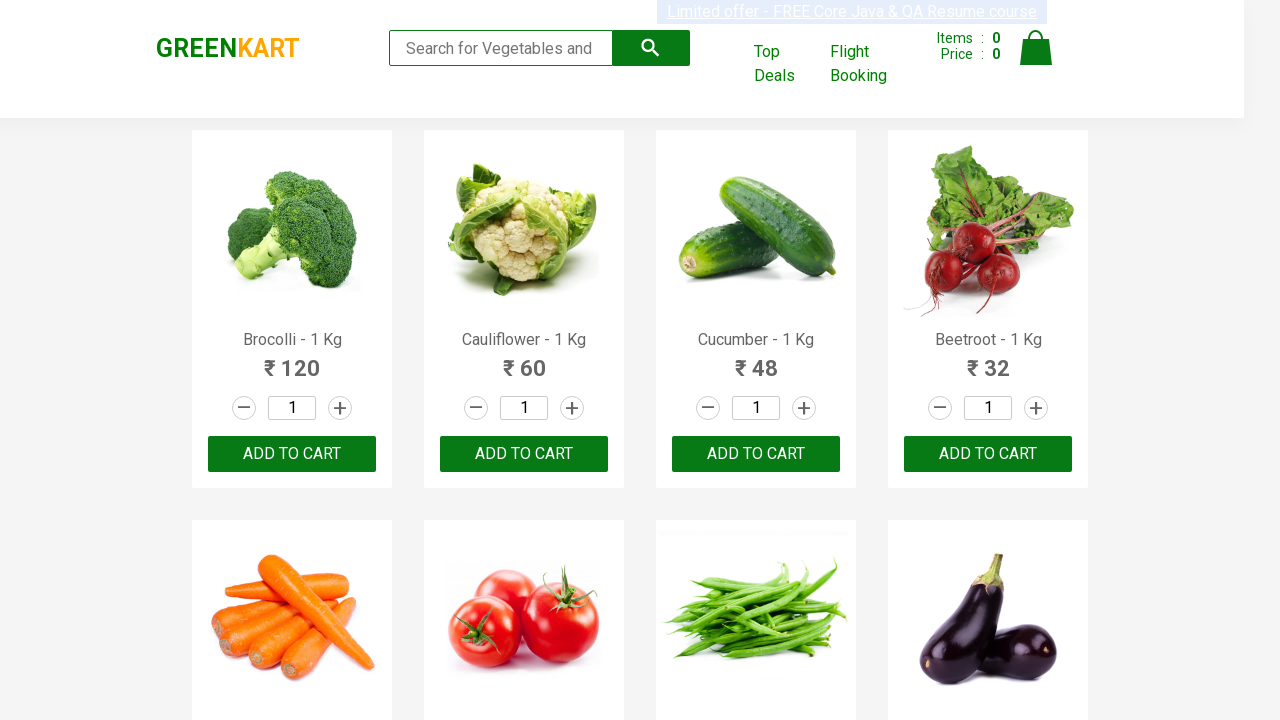

Retrieved text content for product at index 11
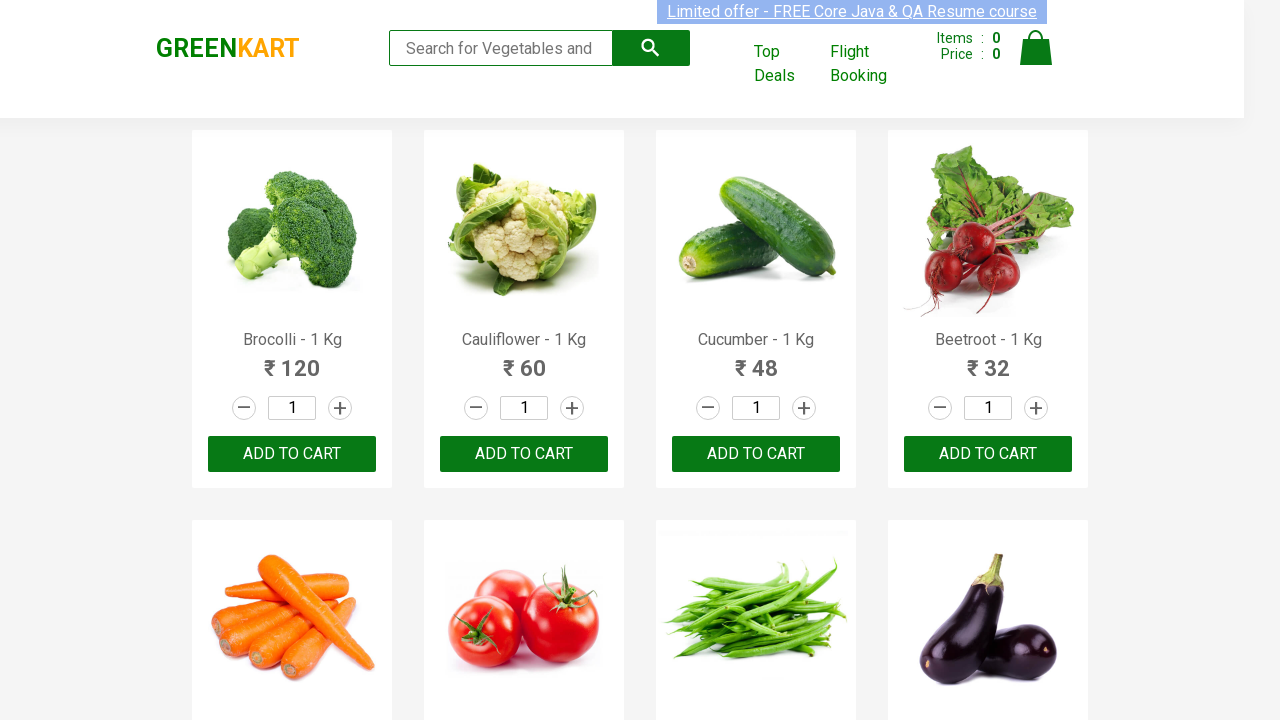

Retrieved text content for product at index 12
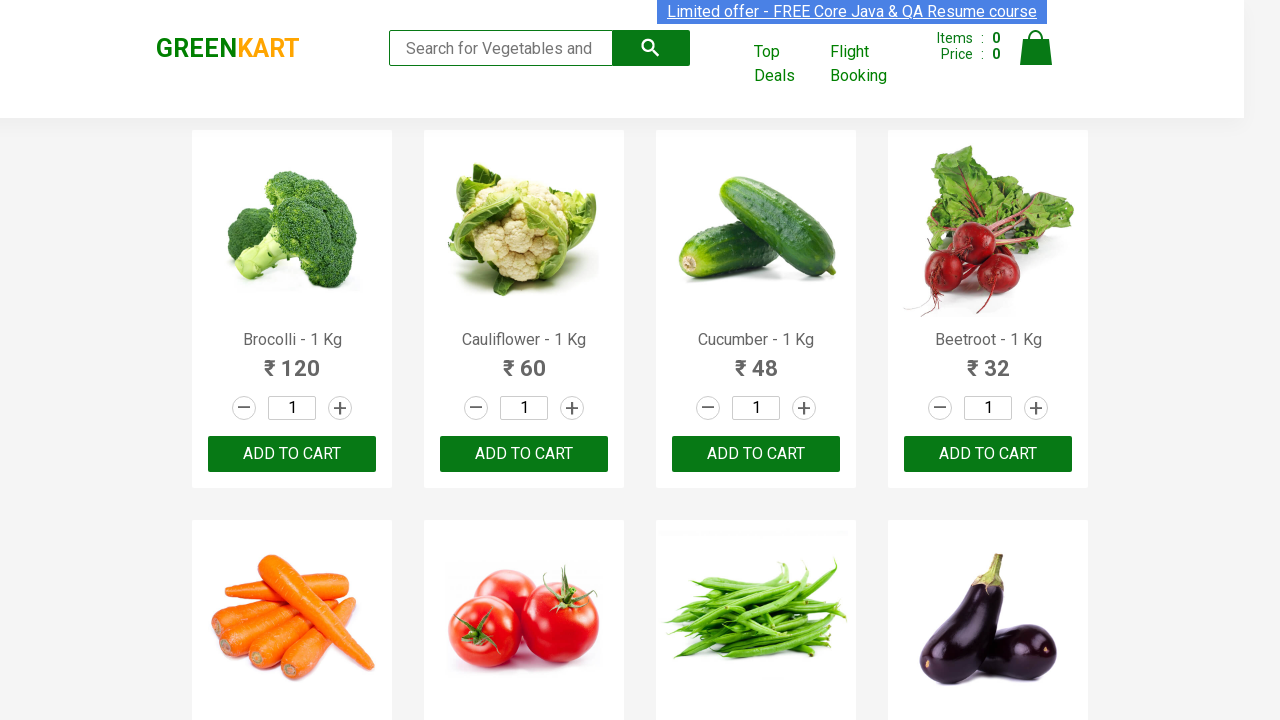

Retrieved text content for product at index 13
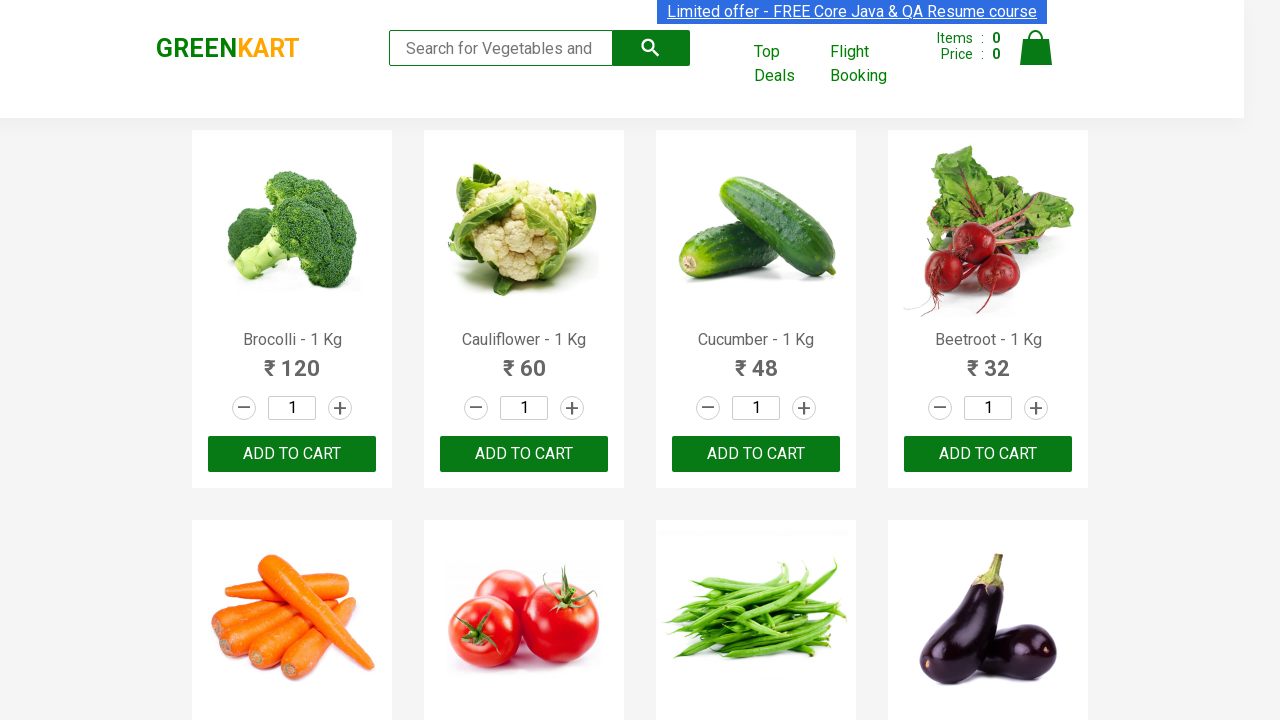

Retrieved text content for product at index 14
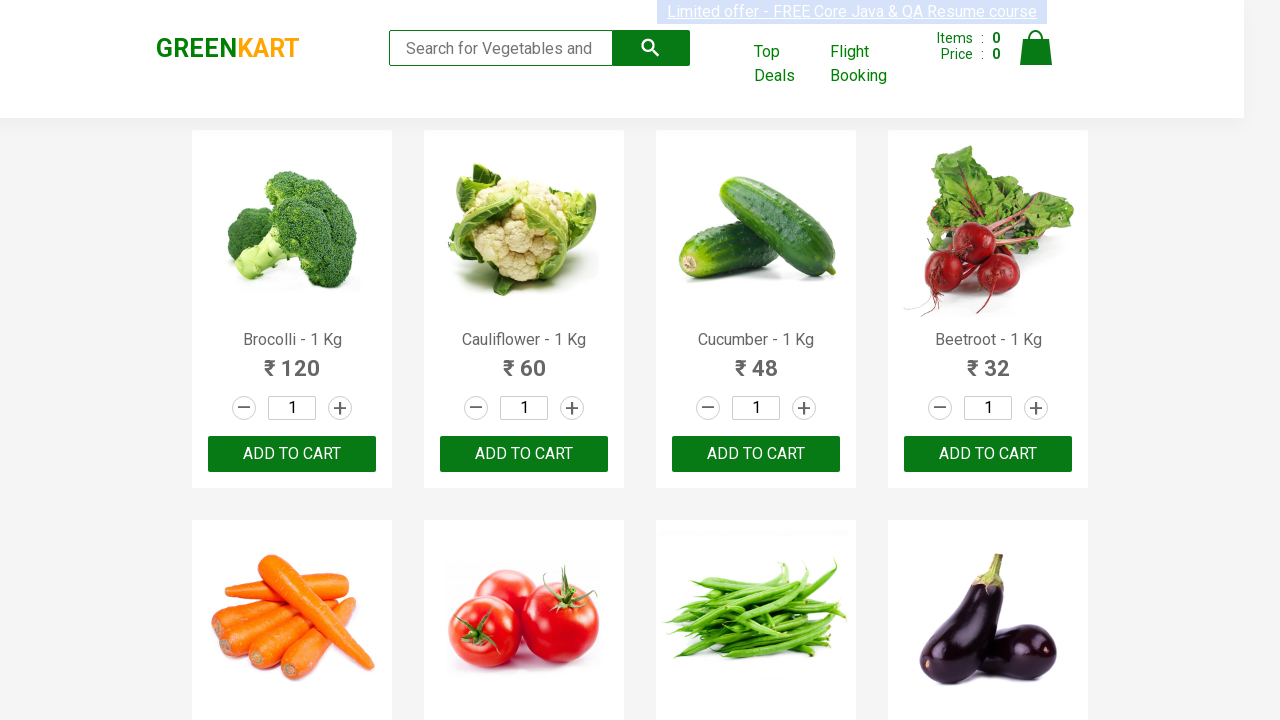

Retrieved text content for product at index 15
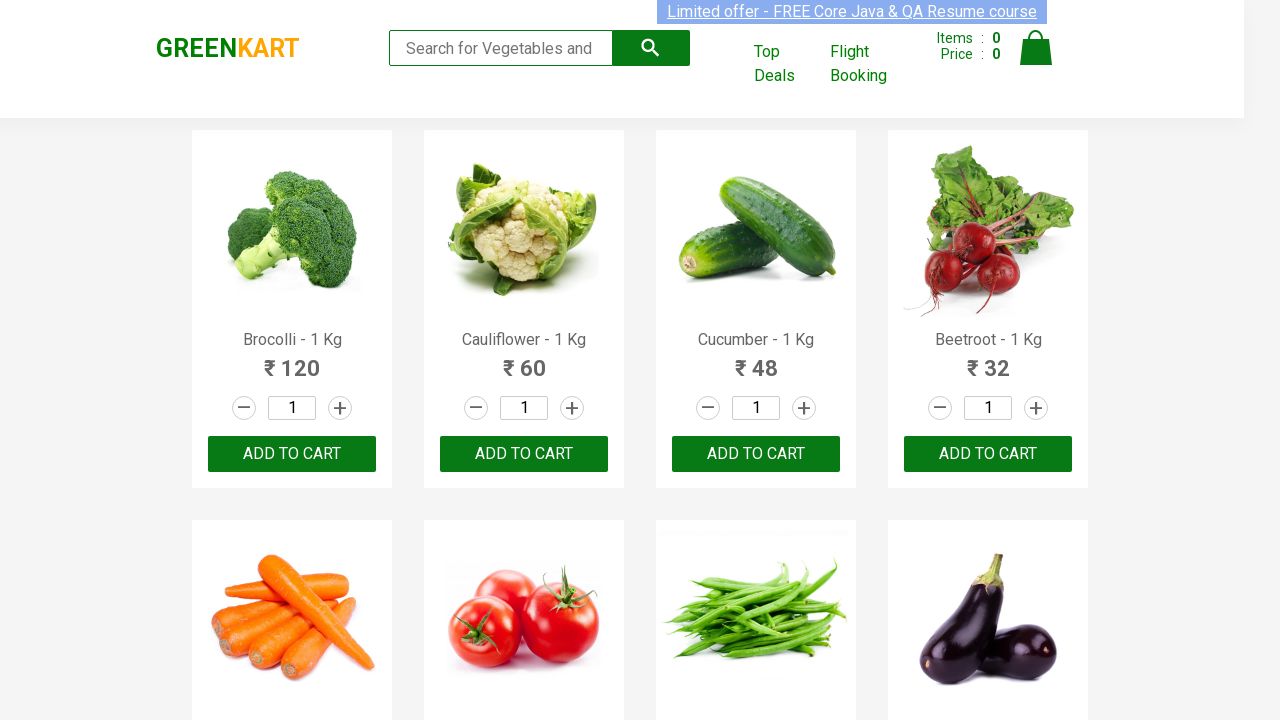

Retrieved text content for product at index 16
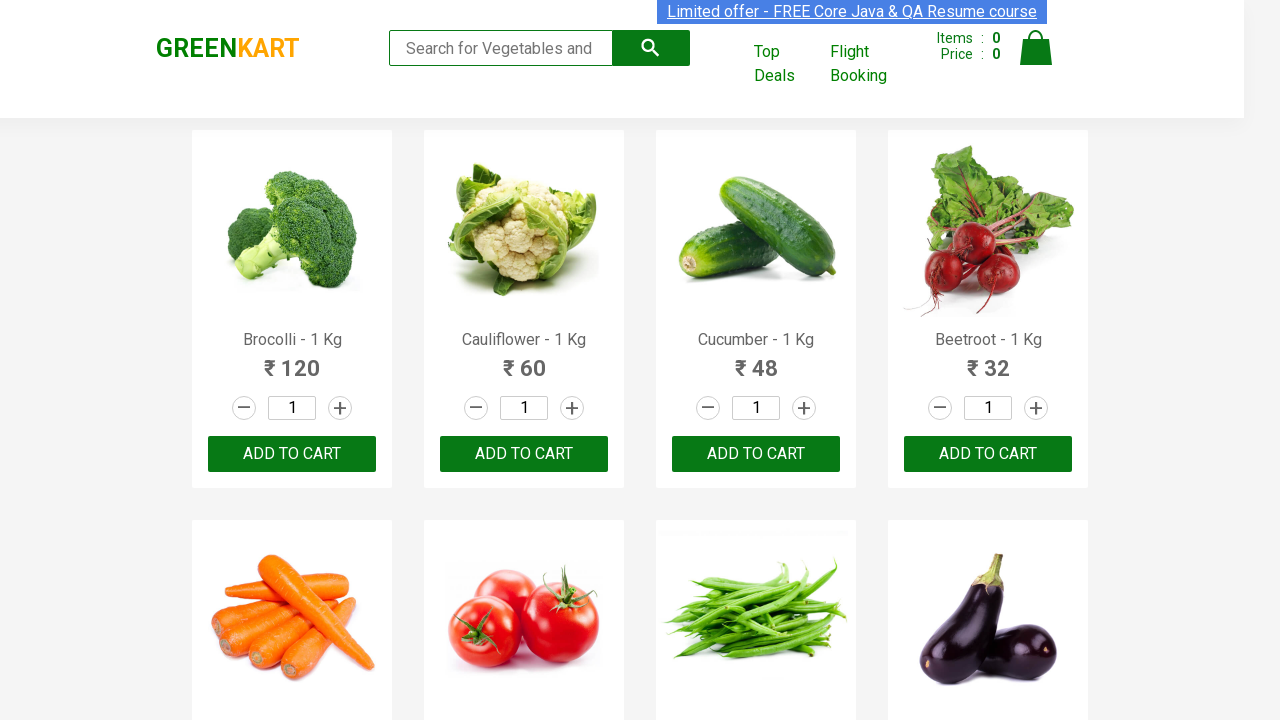

Clicked add to cart button for Grapes at (292, 360) on xpath=//div[@class='product-action']/button >> nth=16
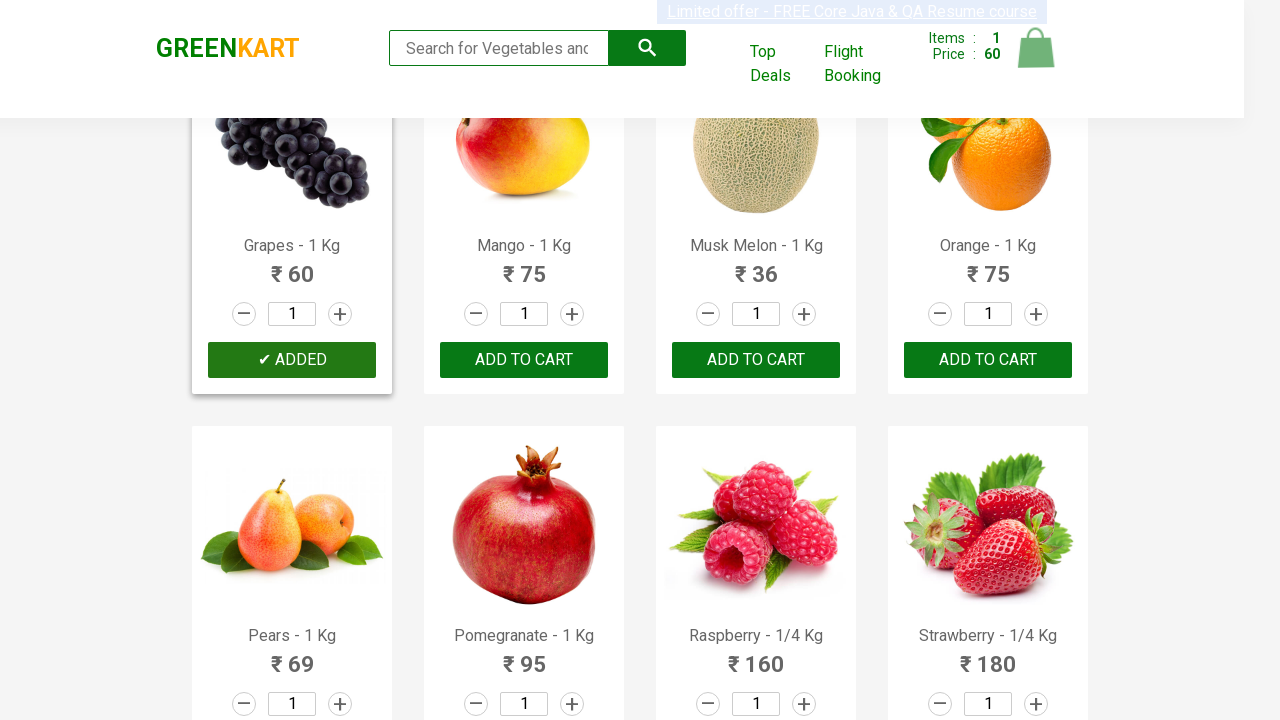

Retrieved text content for product at index 17
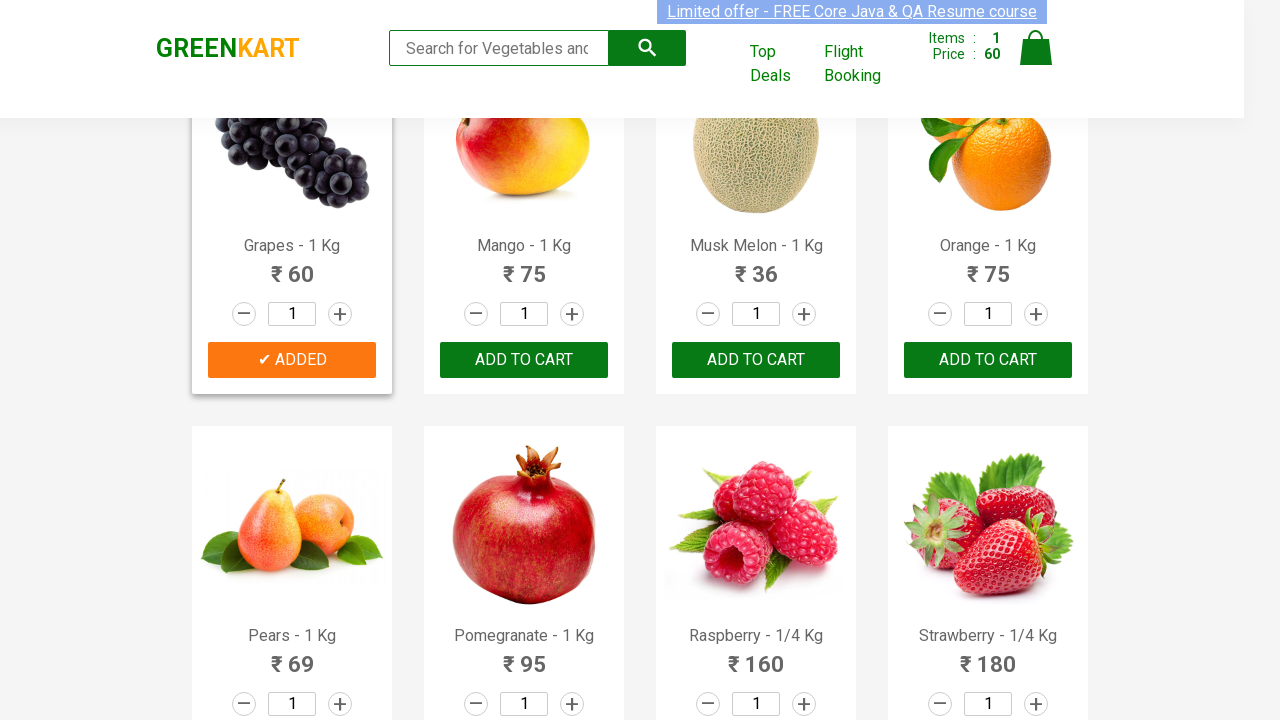

Retrieved text content for product at index 18
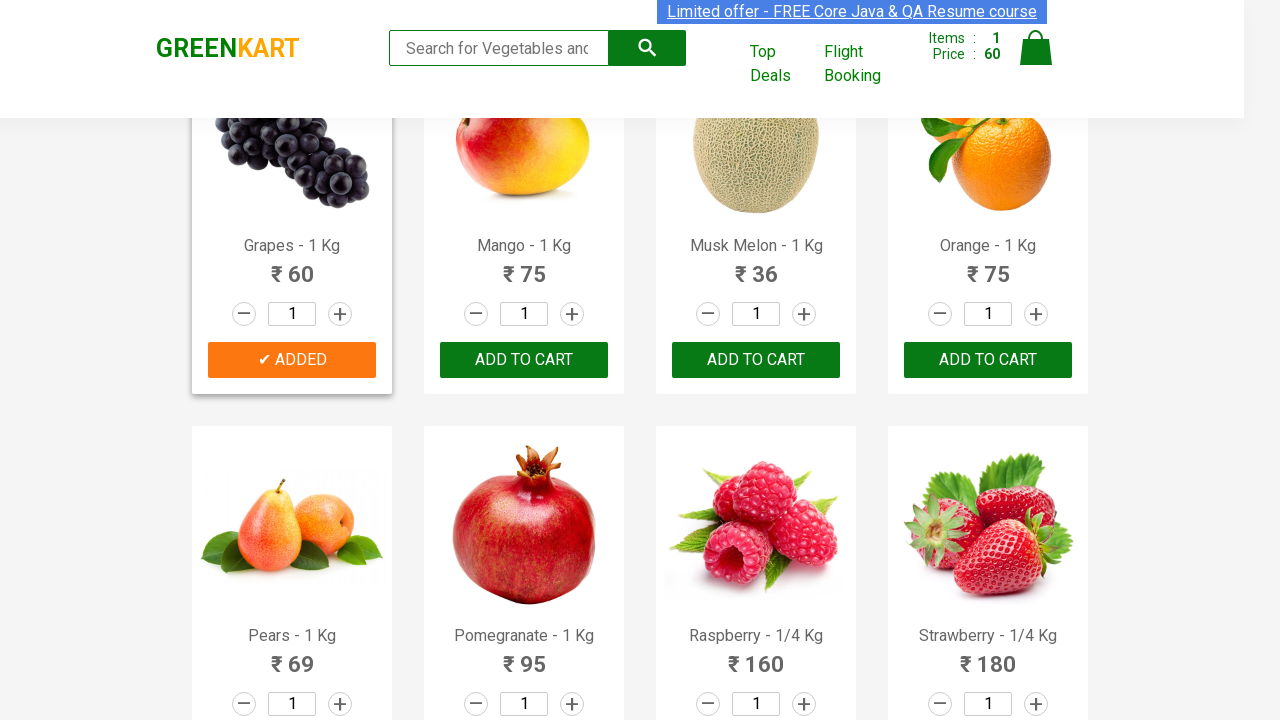

Retrieved text content for product at index 19
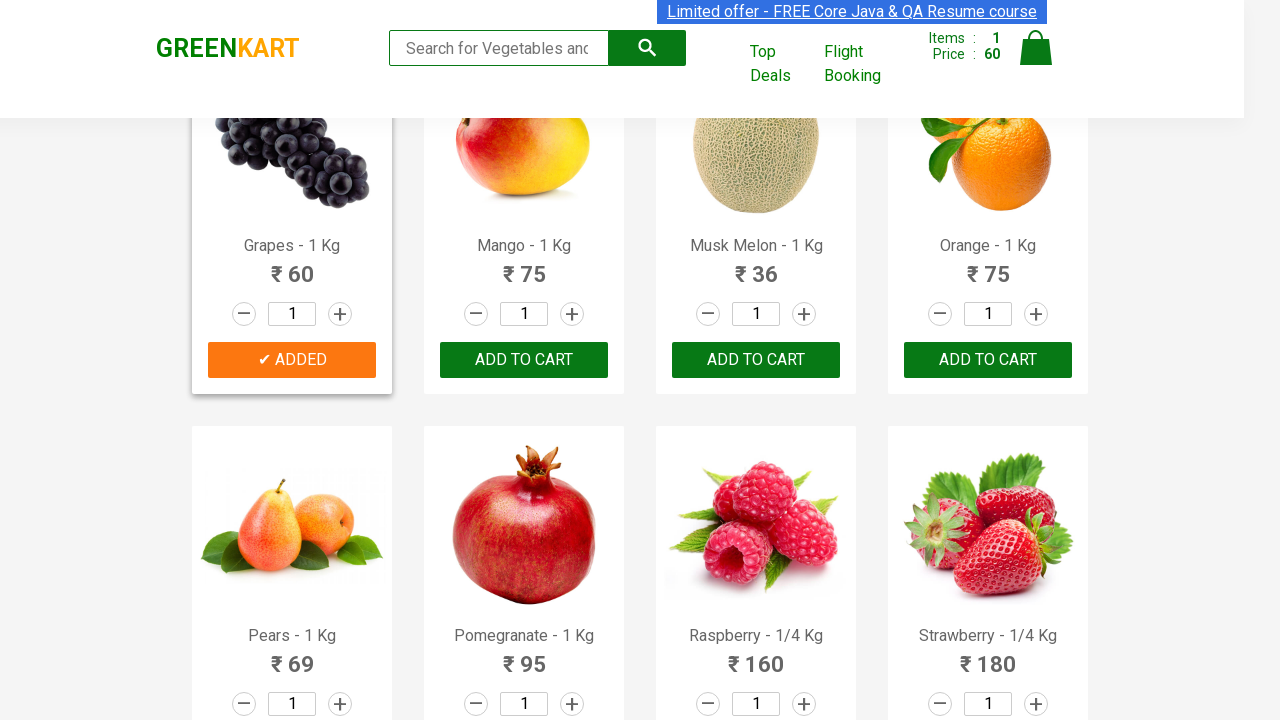

Retrieved text content for product at index 20
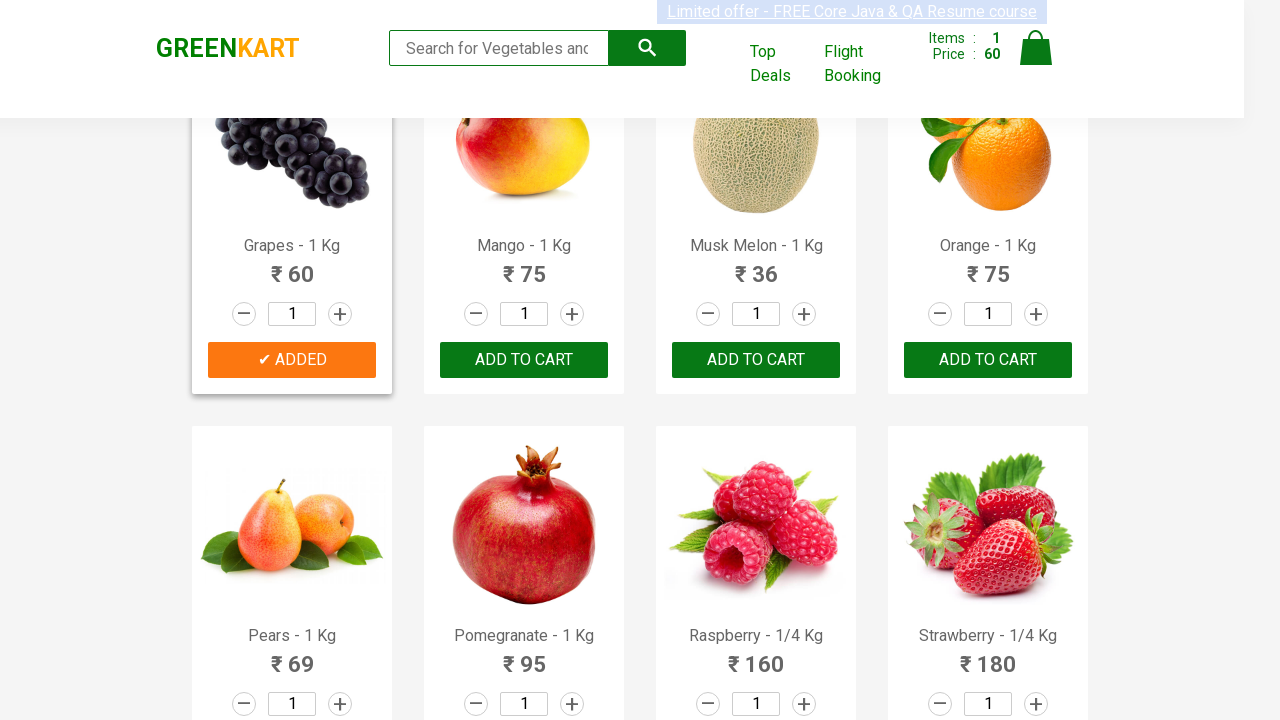

Retrieved text content for product at index 21
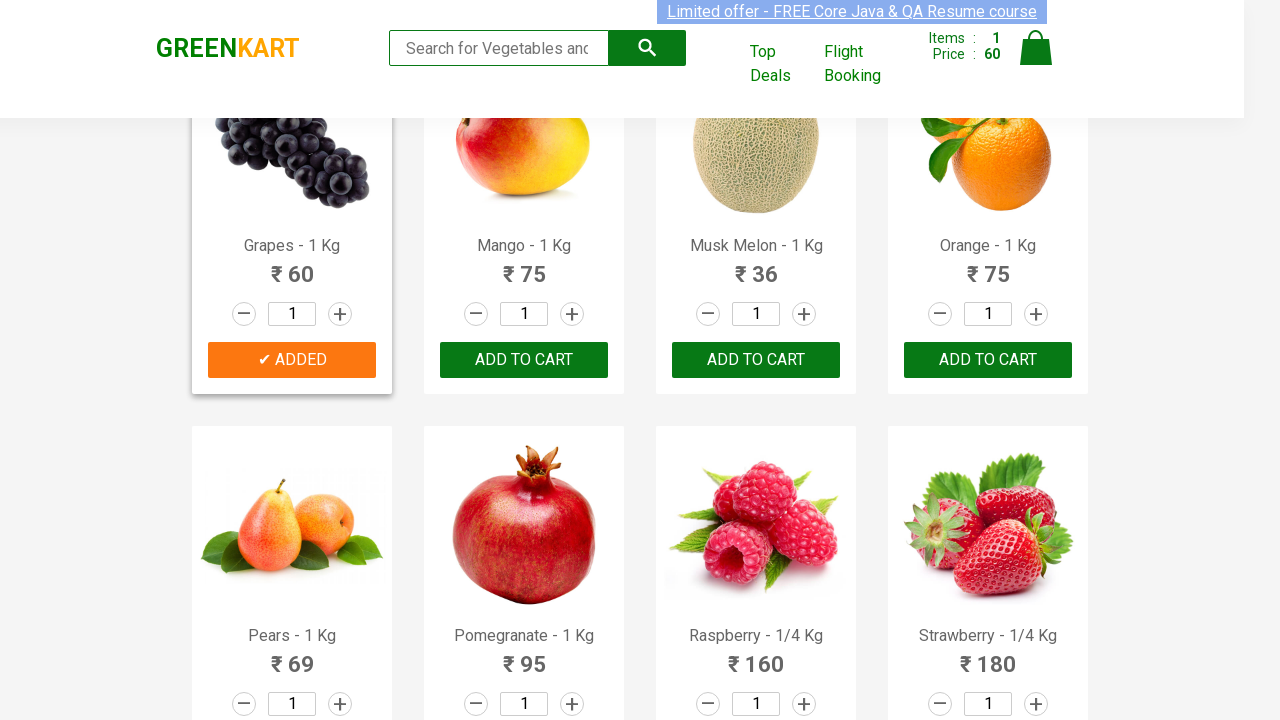

Clicked add to cart button for Pomegranate at (524, 360) on xpath=//div[@class='product-action']/button >> nth=21
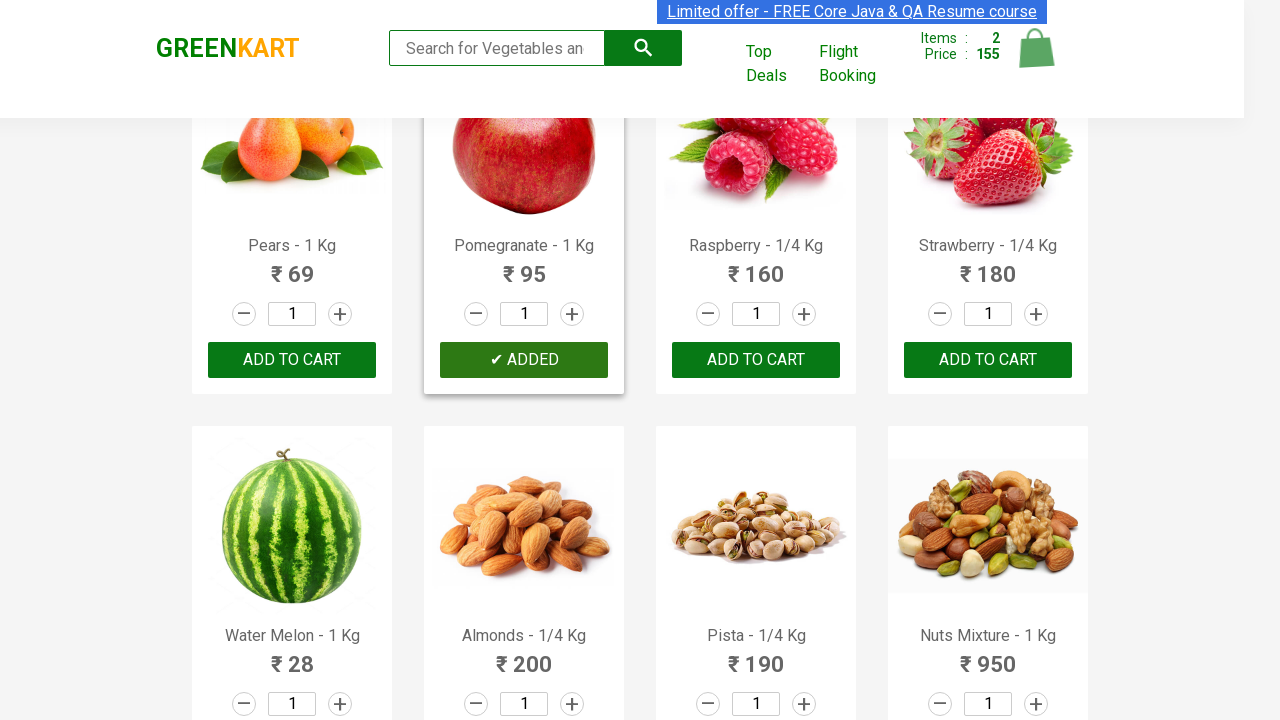

Retrieved text content for product at index 22
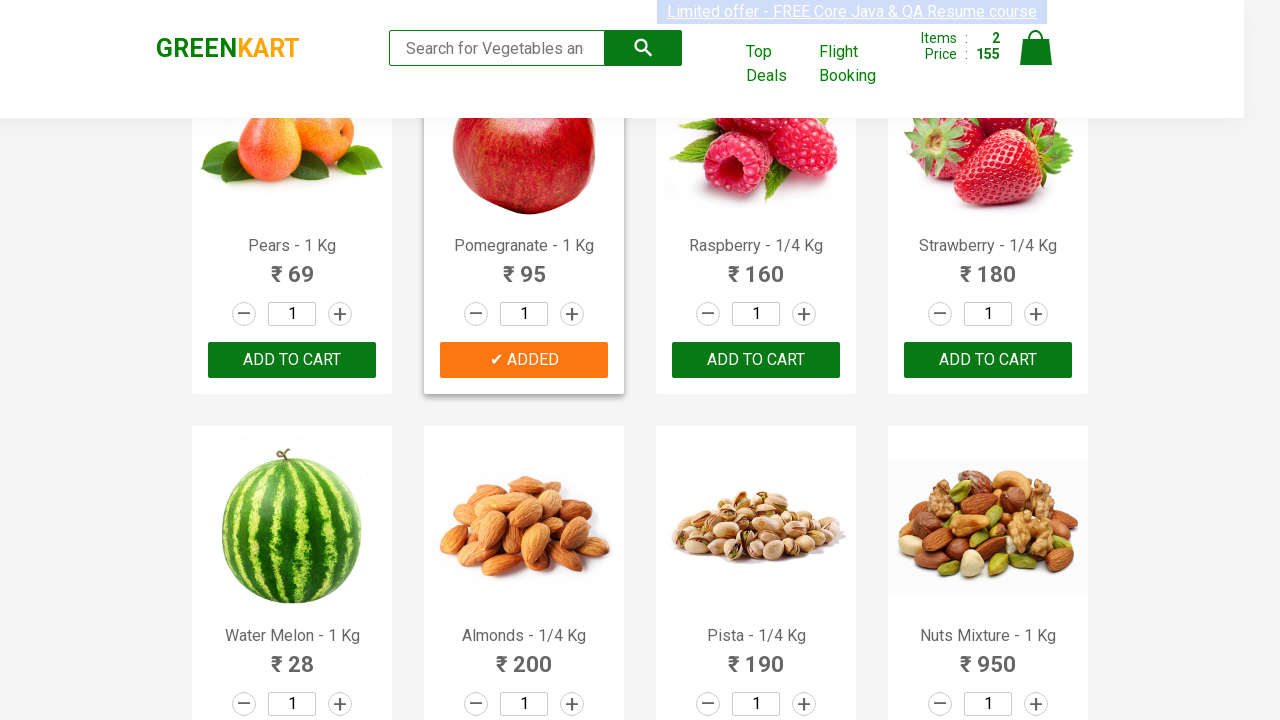

Retrieved text content for product at index 23
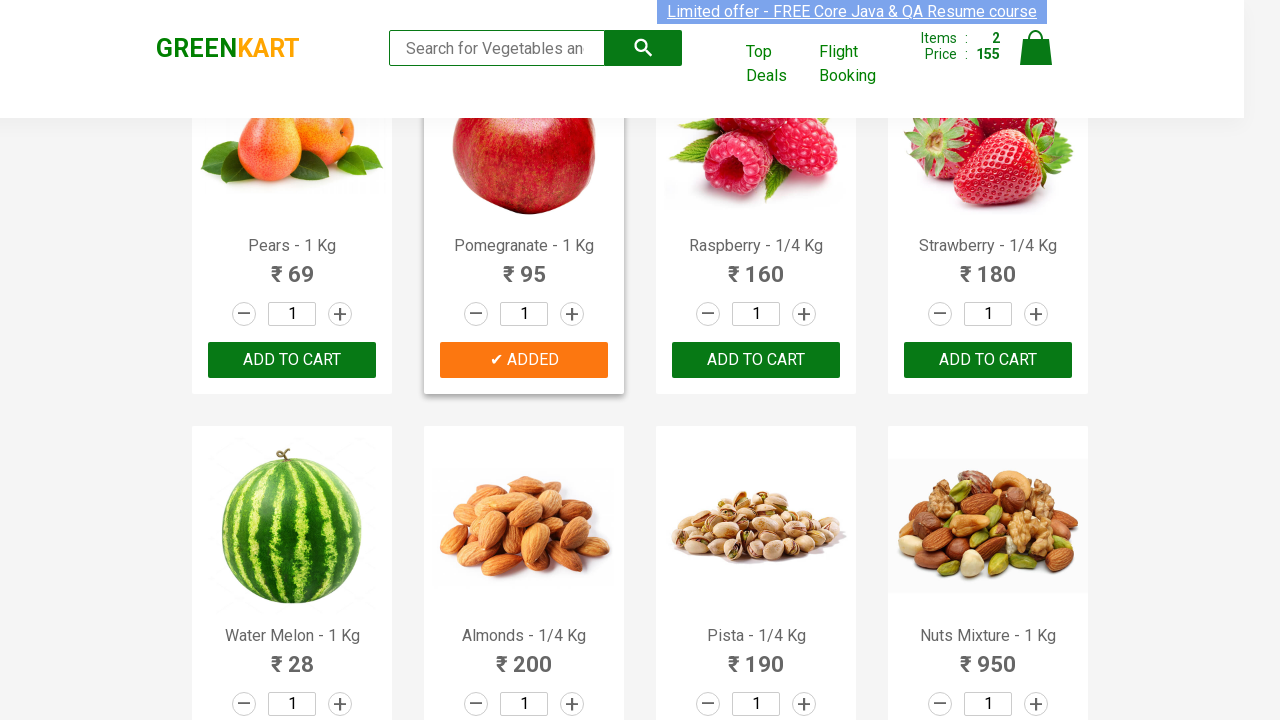

Clicked add to cart button for Strawberry at (988, 360) on xpath=//div[@class='product-action']/button >> nth=23
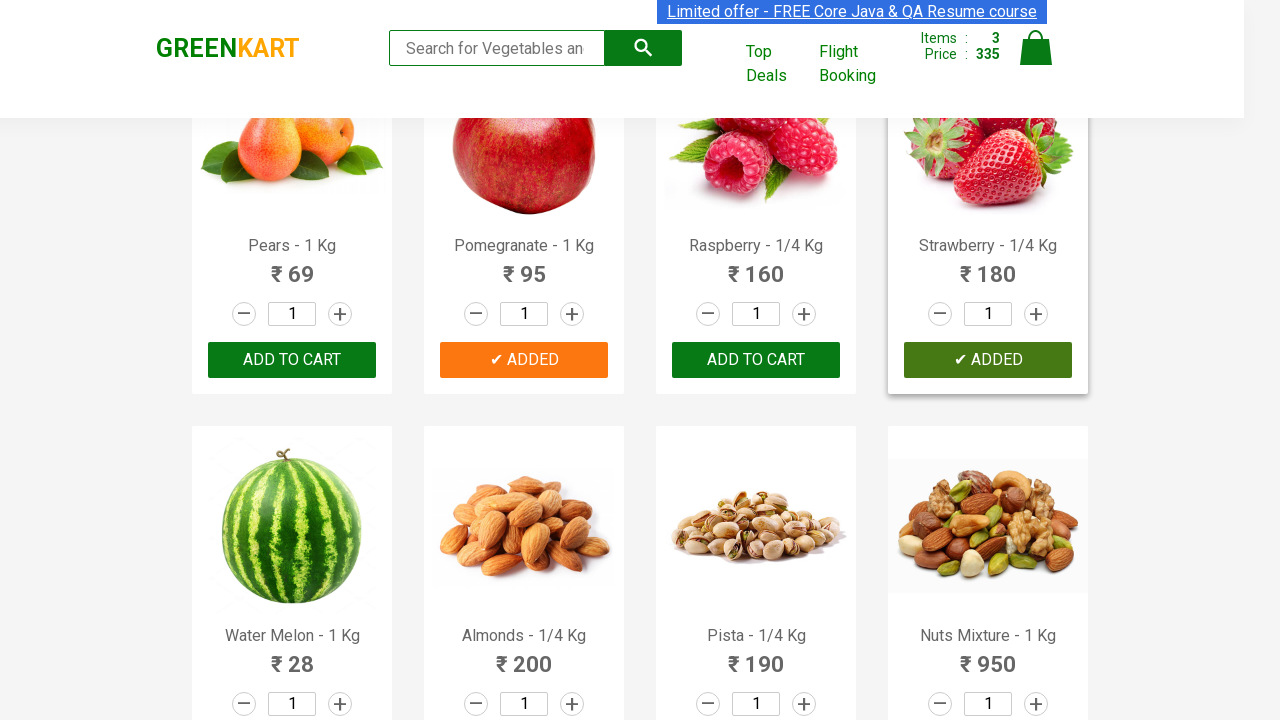

Retrieved text content for product at index 24
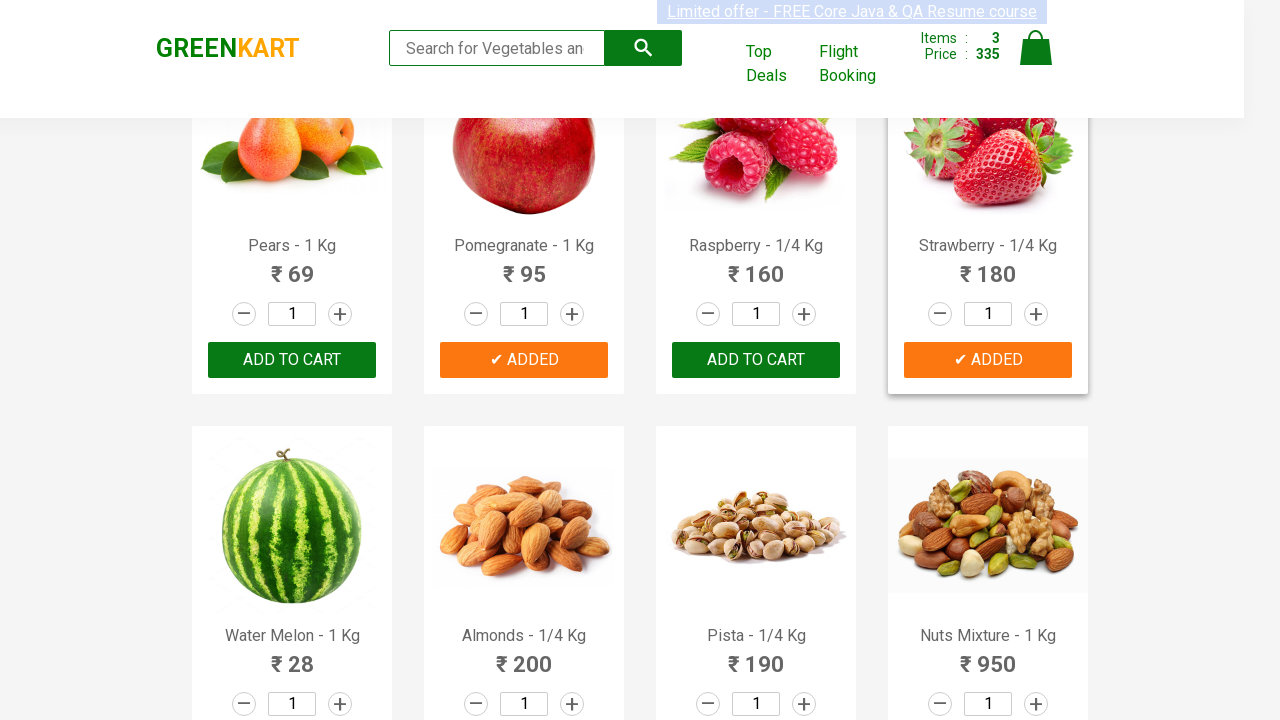

Retrieved text content for product at index 25
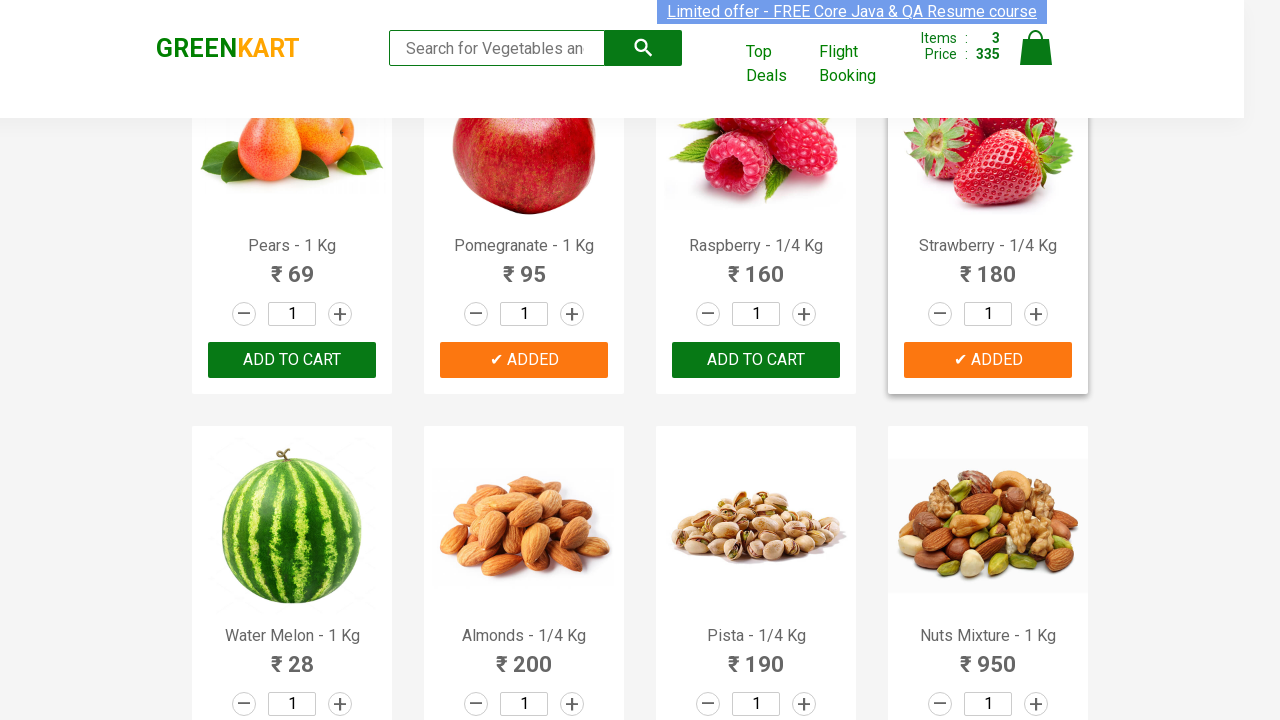

Clicked add to cart button for Almonds at (524, 360) on xpath=//div[@class='product-action']/button >> nth=25
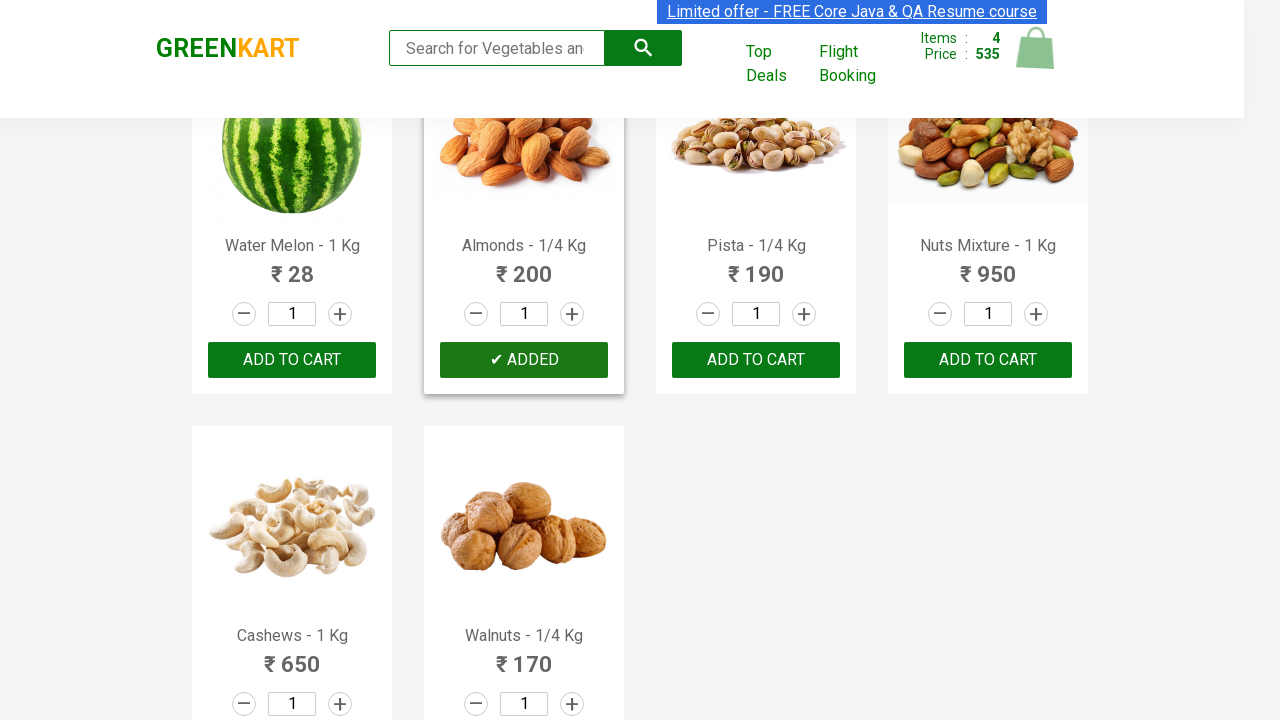

Clicked on cart icon to view shopping cart at (1036, 48) on xpath=//img[@alt='Cart']
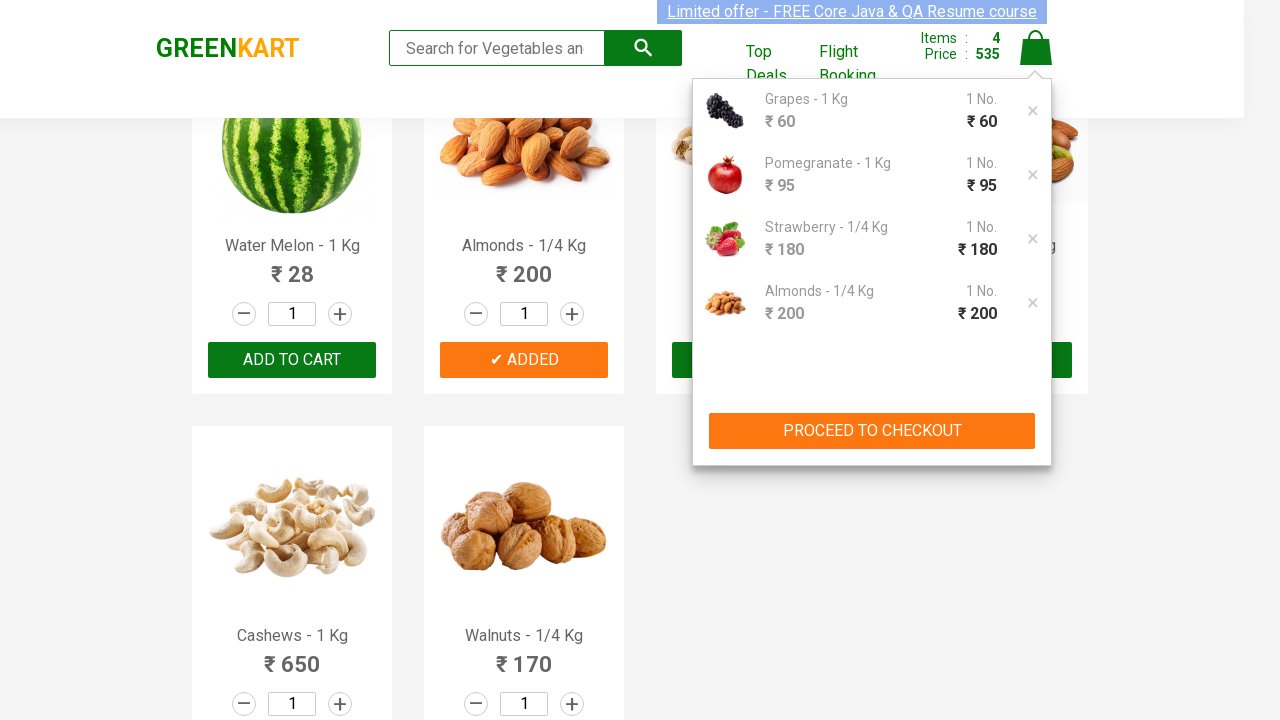

Clicked PROCEED TO CHECKOUT button at (872, 431) on xpath=//button[contains(text(),'PROCEED TO CHECKOUT')]
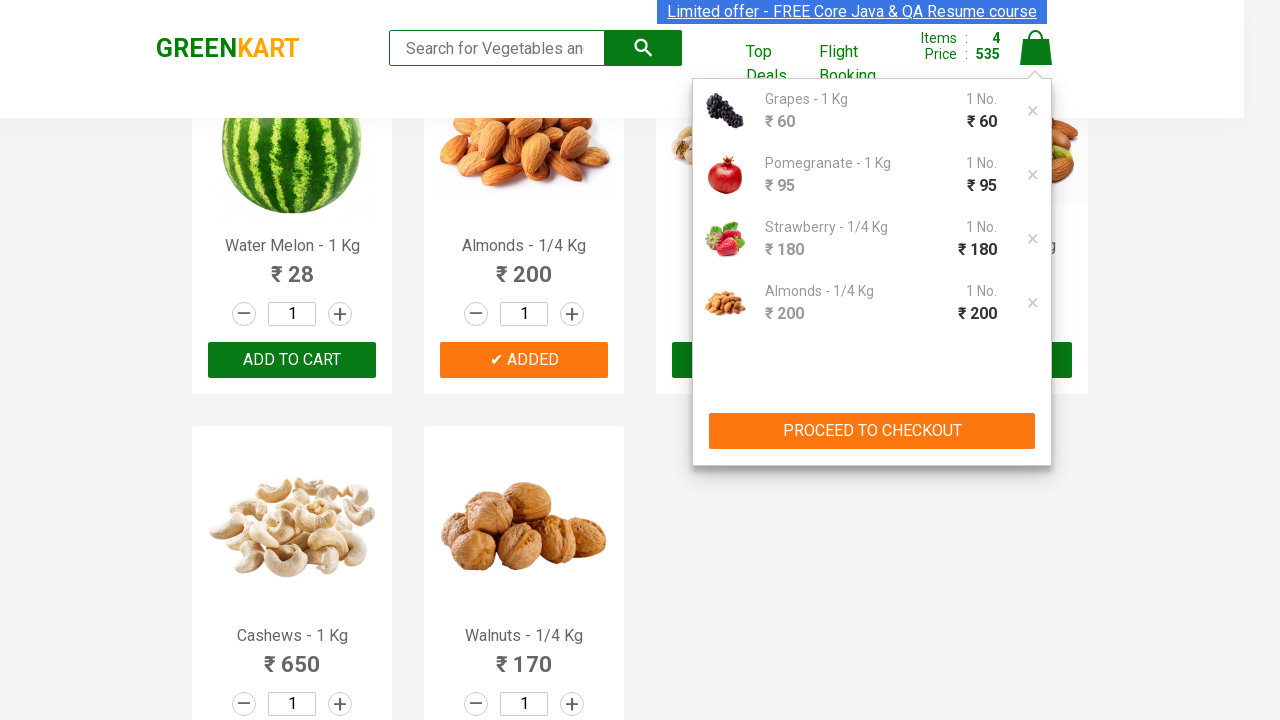

Entered promo code 'rahulshettyacademy' in promo code field on input.promoCode
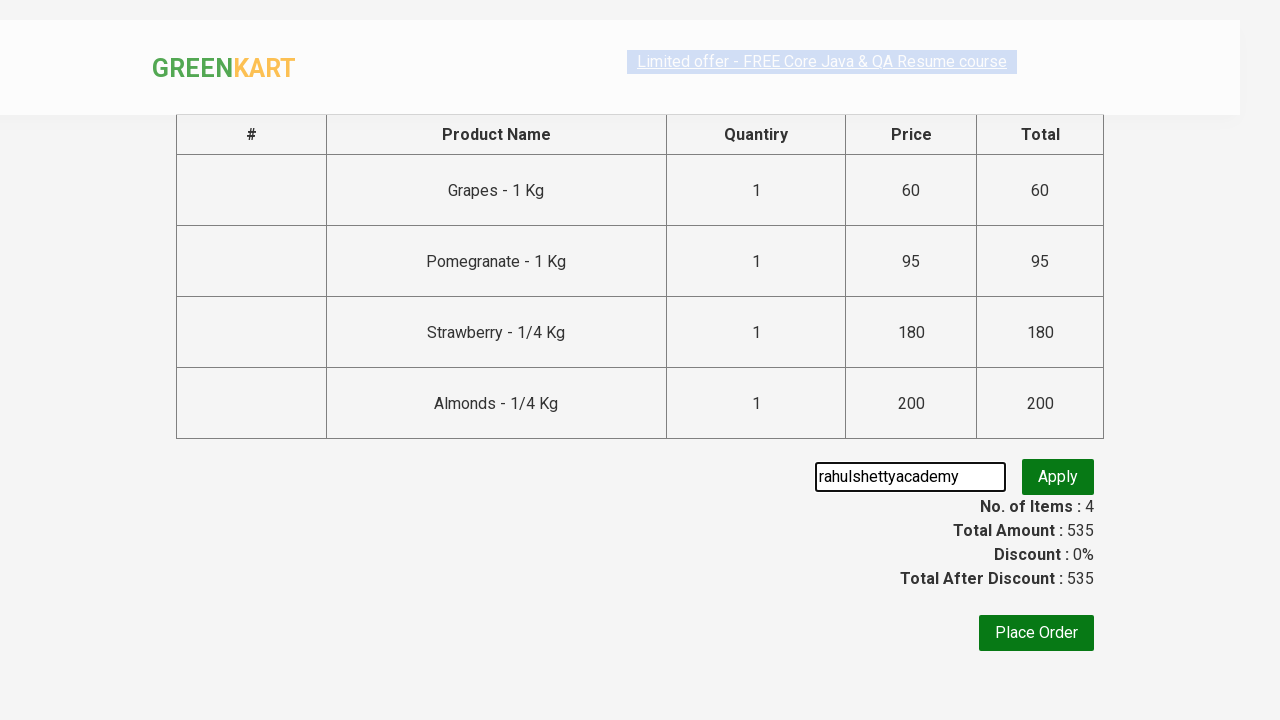

Clicked apply promo button at (1058, 477) on button.promoBtn
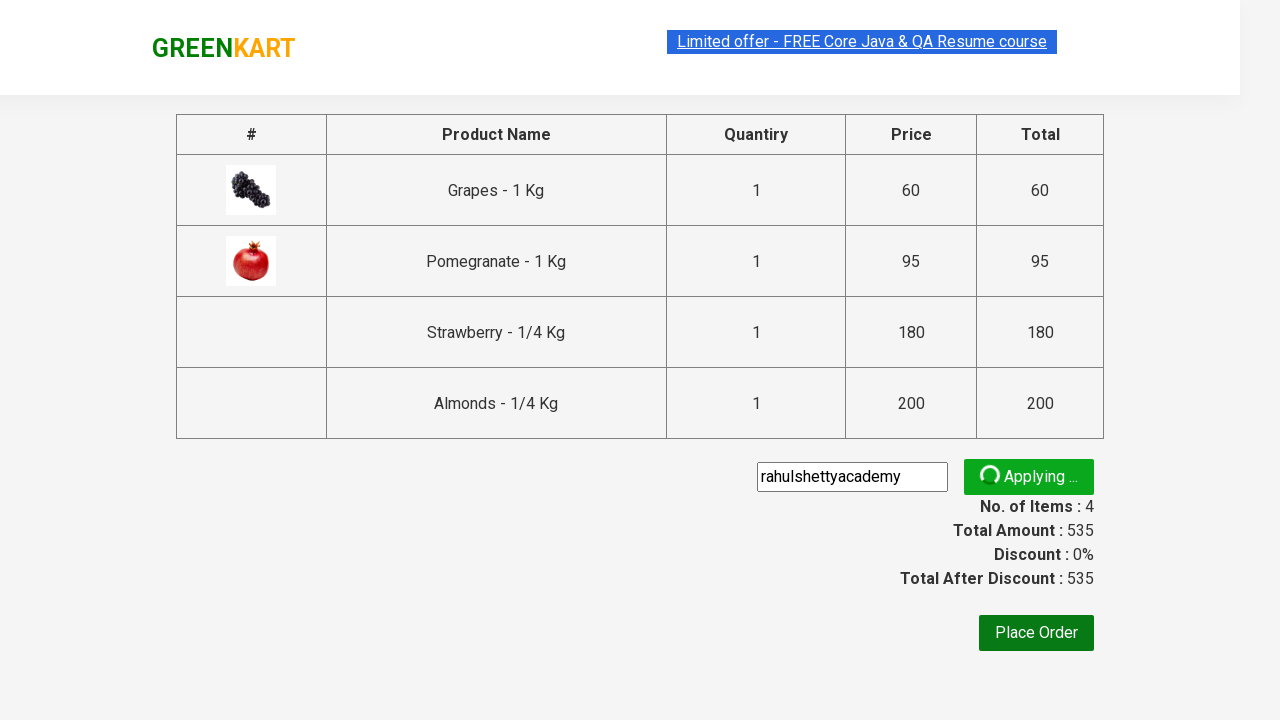

Promo code application confirmed - promo info displayed
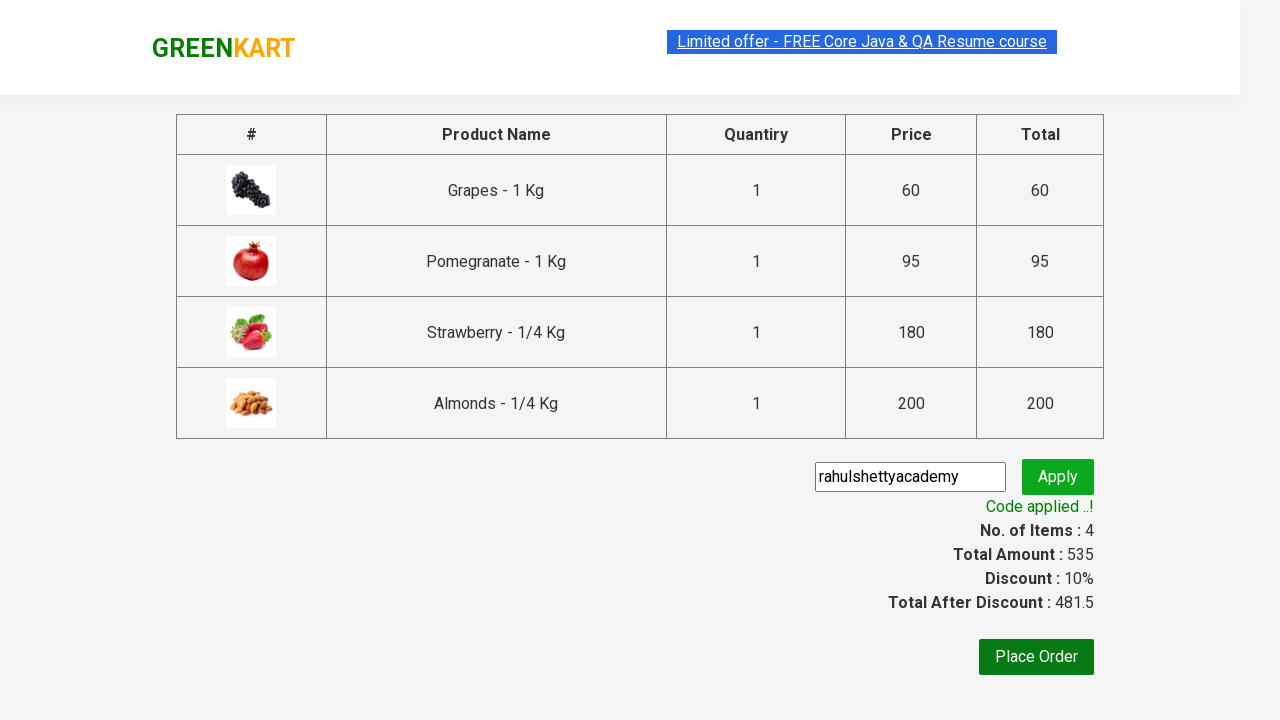

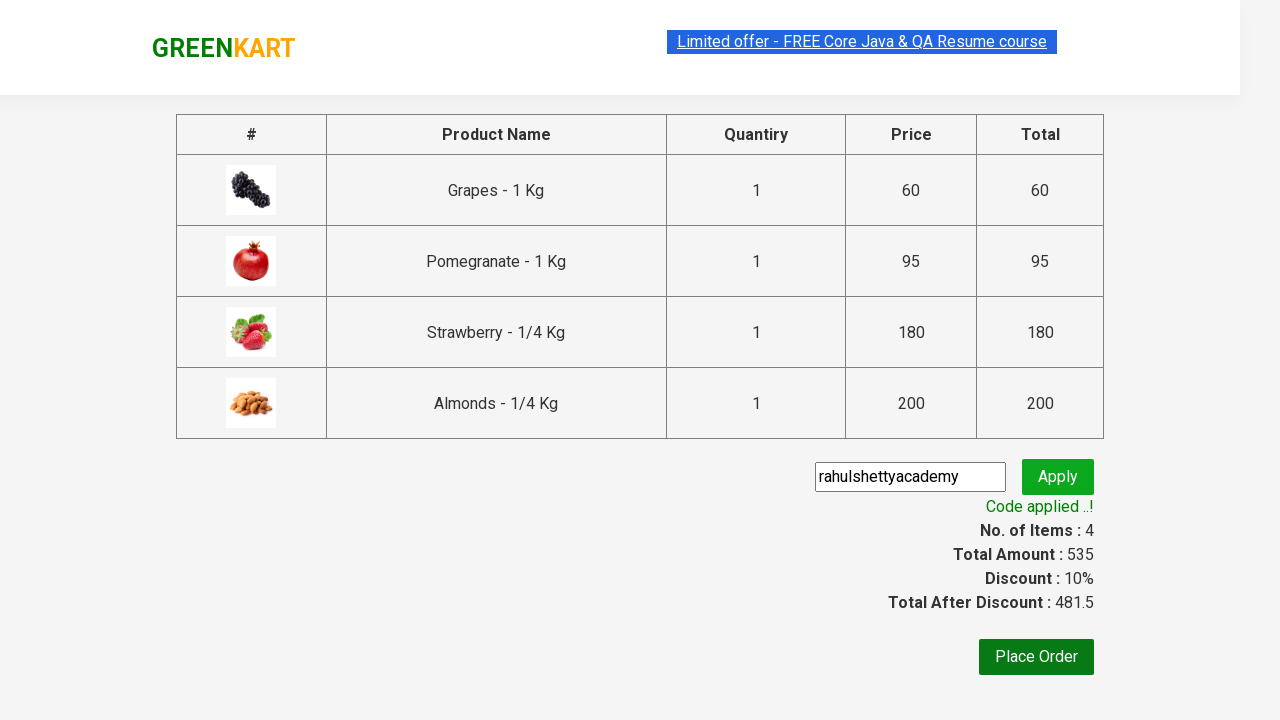